Tests right-click context menu functionality

Starting URL: https://www.alibaba.com/

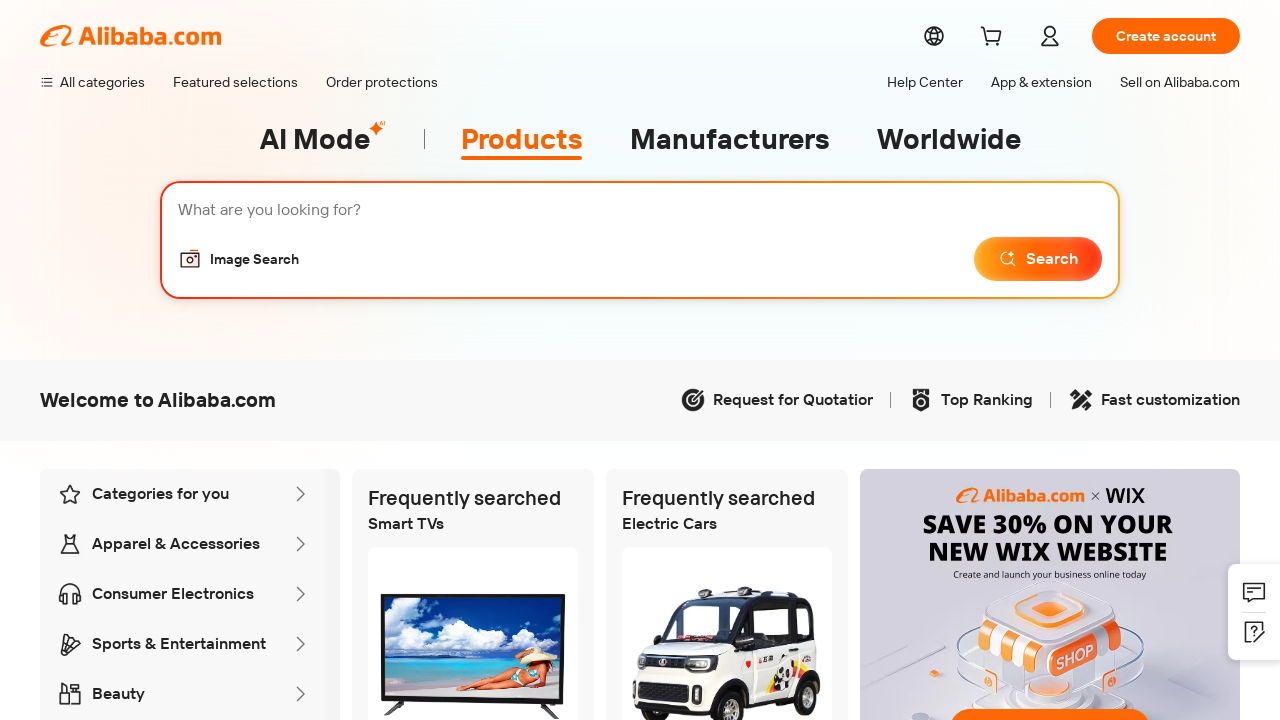

Right-clicked on body element to open context menu at (640, 360) on body
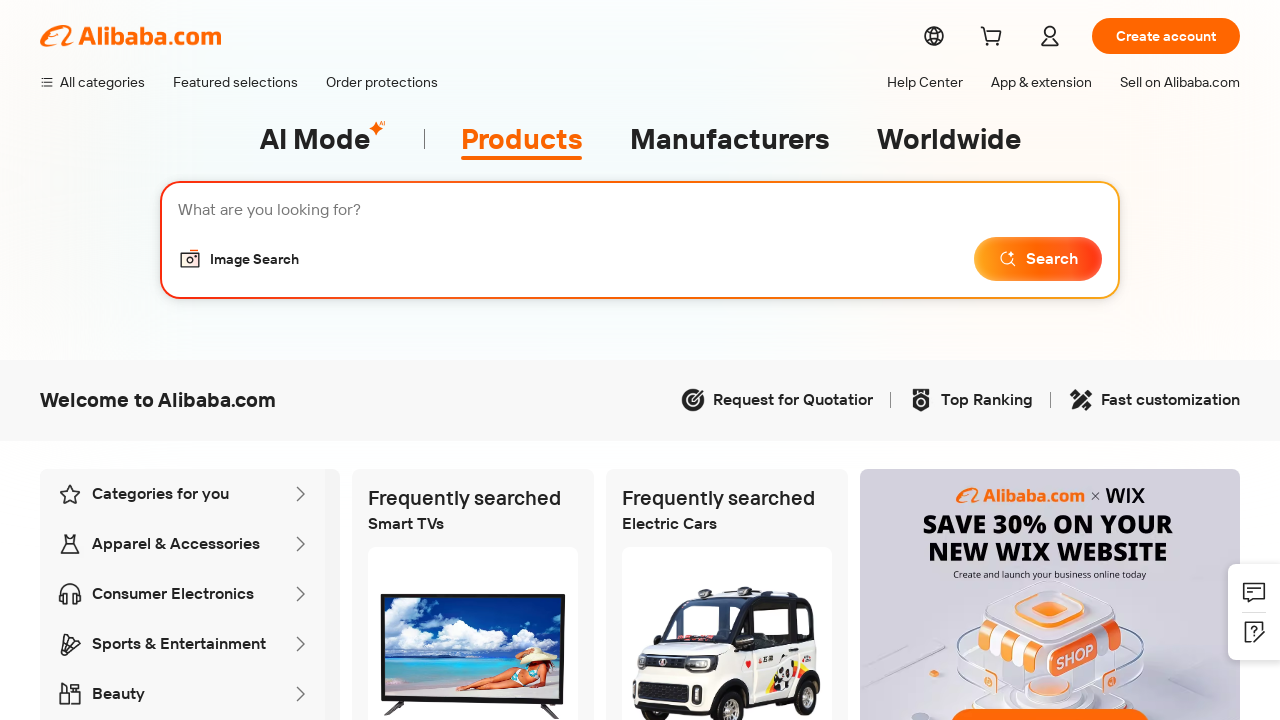

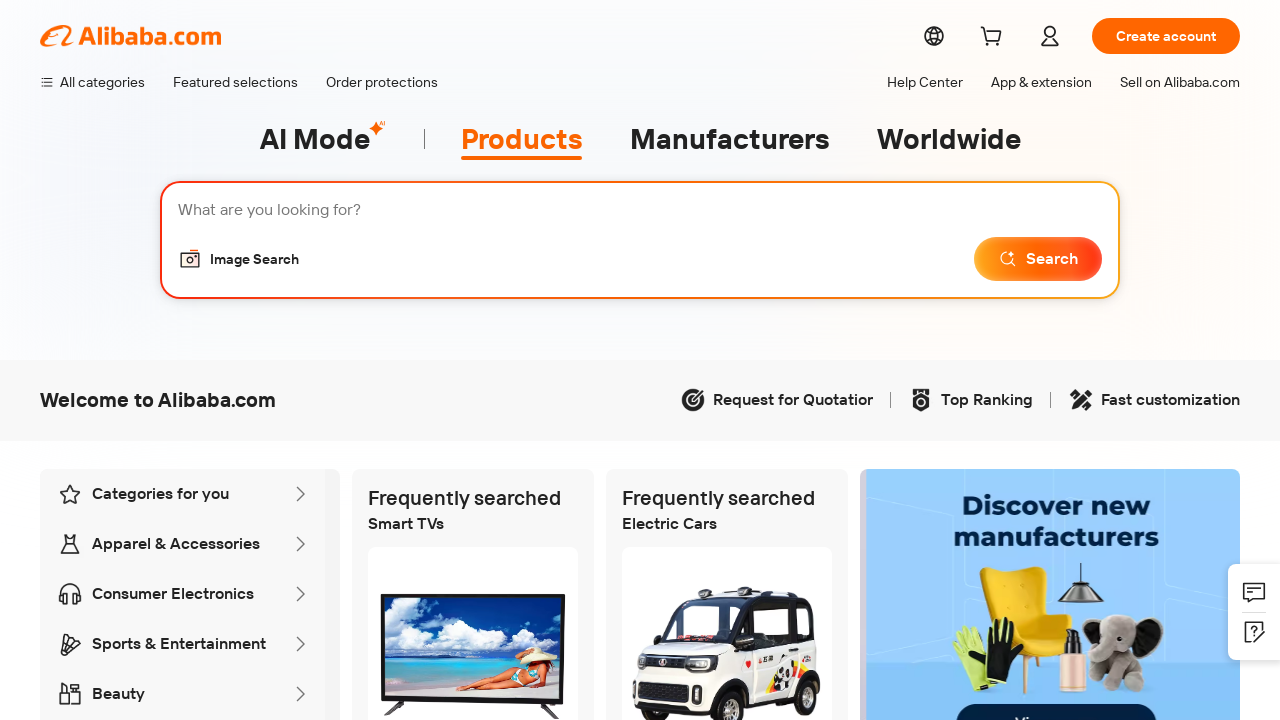